Tests date picker interaction by clicking on the date field and verifying the calendar header shows correct weekday abbreviation

Starting URL: https://www.selenium.dev/selenium/web/web-form.html

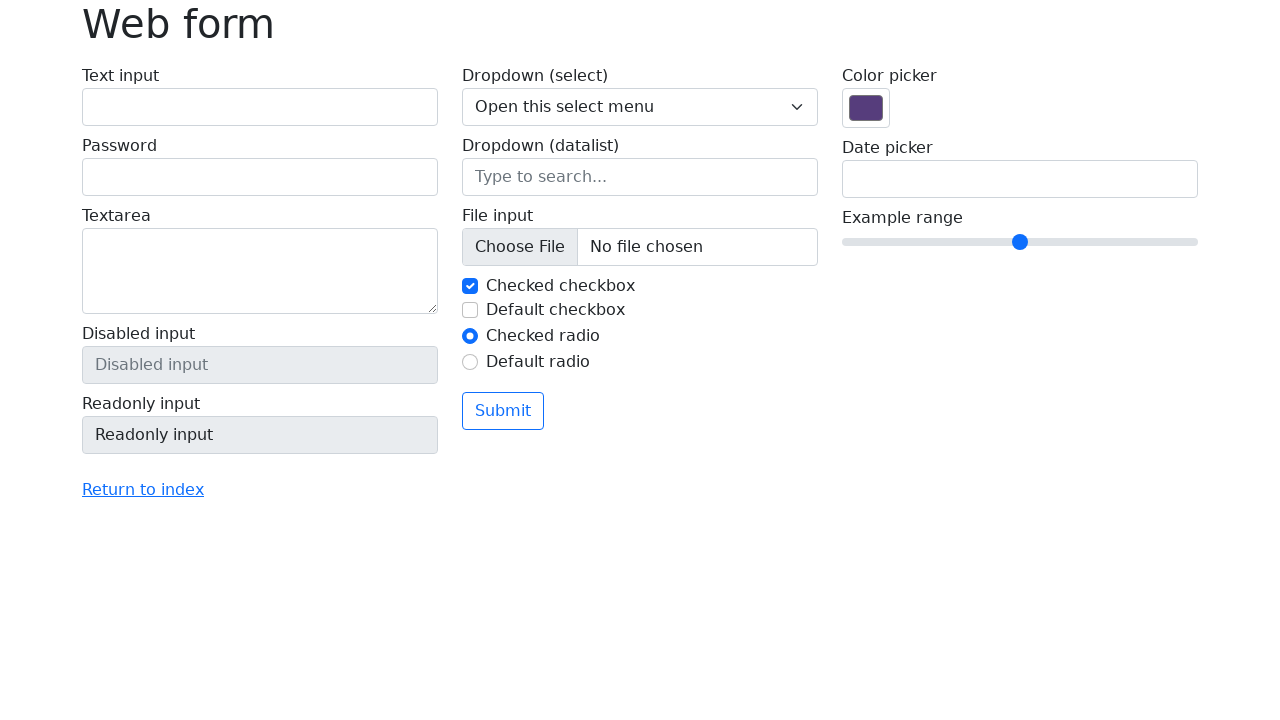

Clicked on date picker field at (1020, 179) on input[name='my-date']
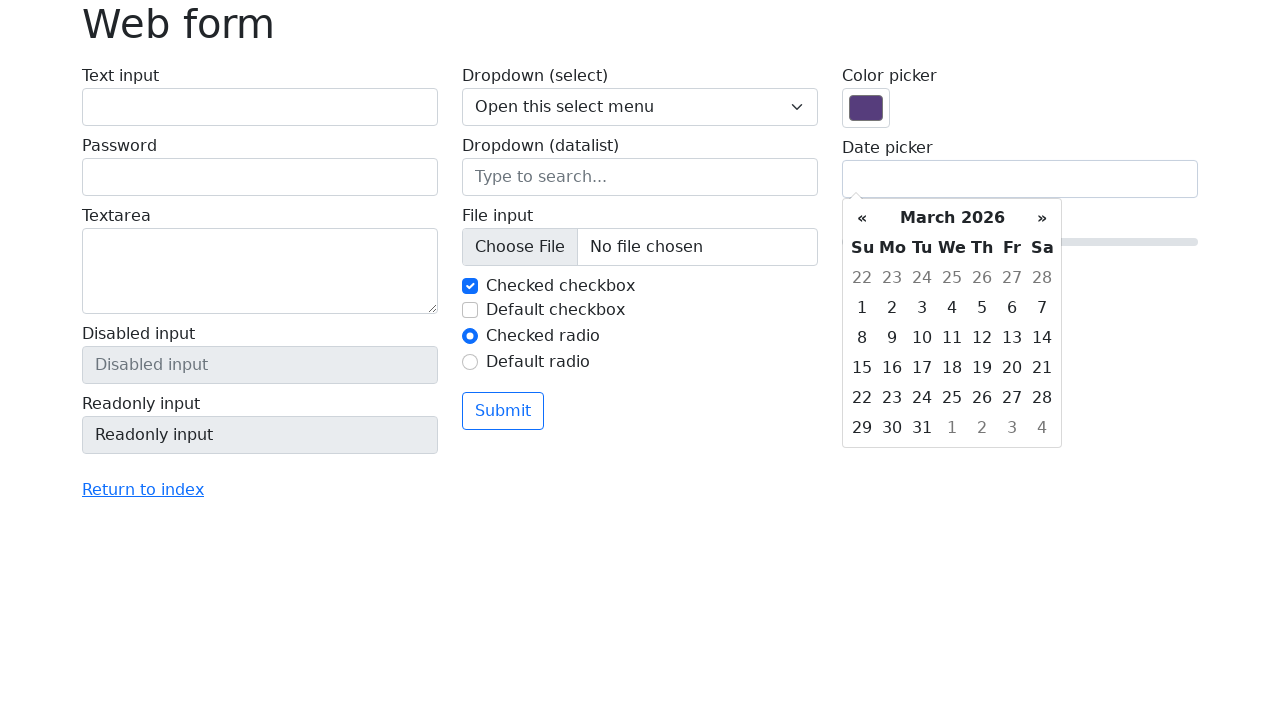

Date picker calendar appeared and weekday header loaded
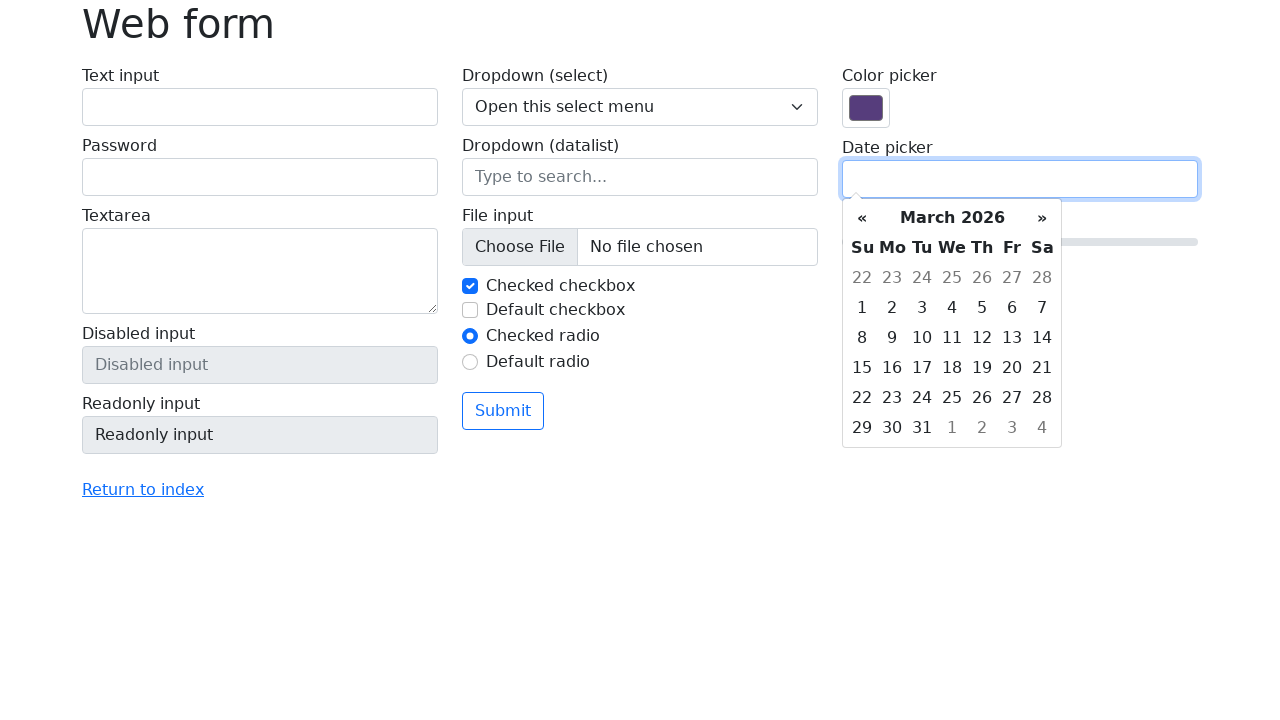

Located weekday header element
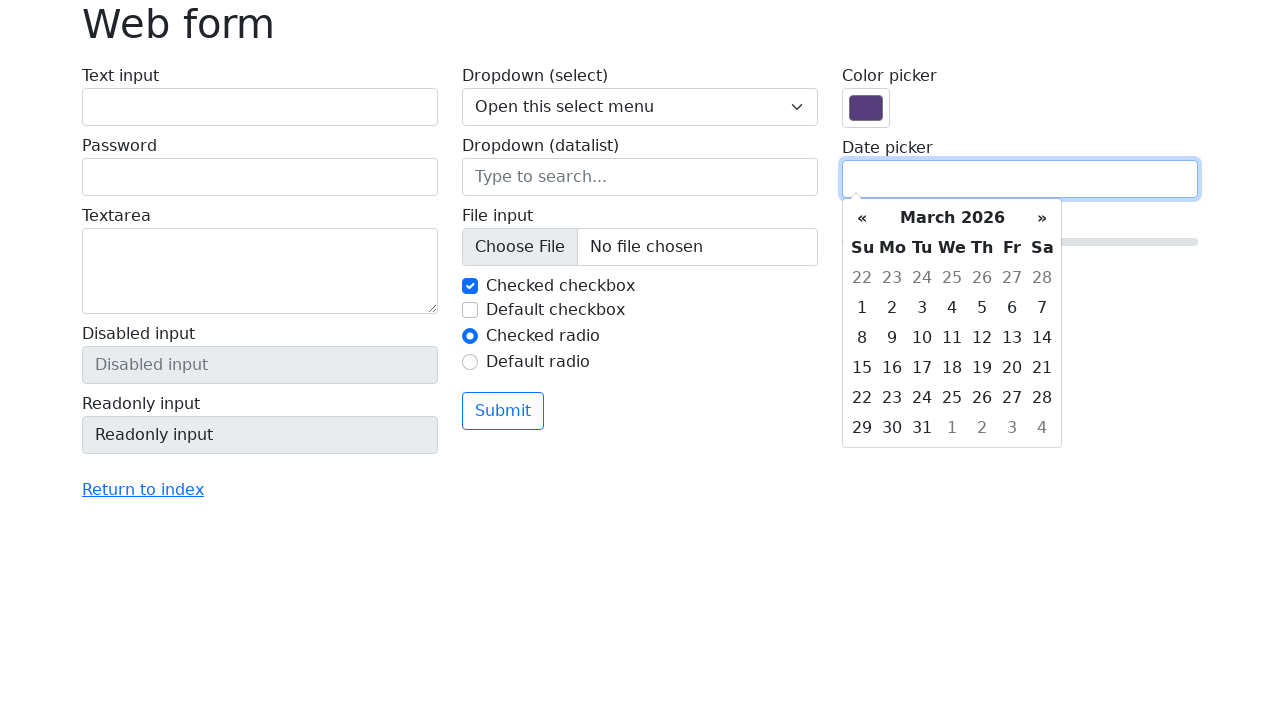

Verified calendar header shows correct weekday abbreviation 'Su'
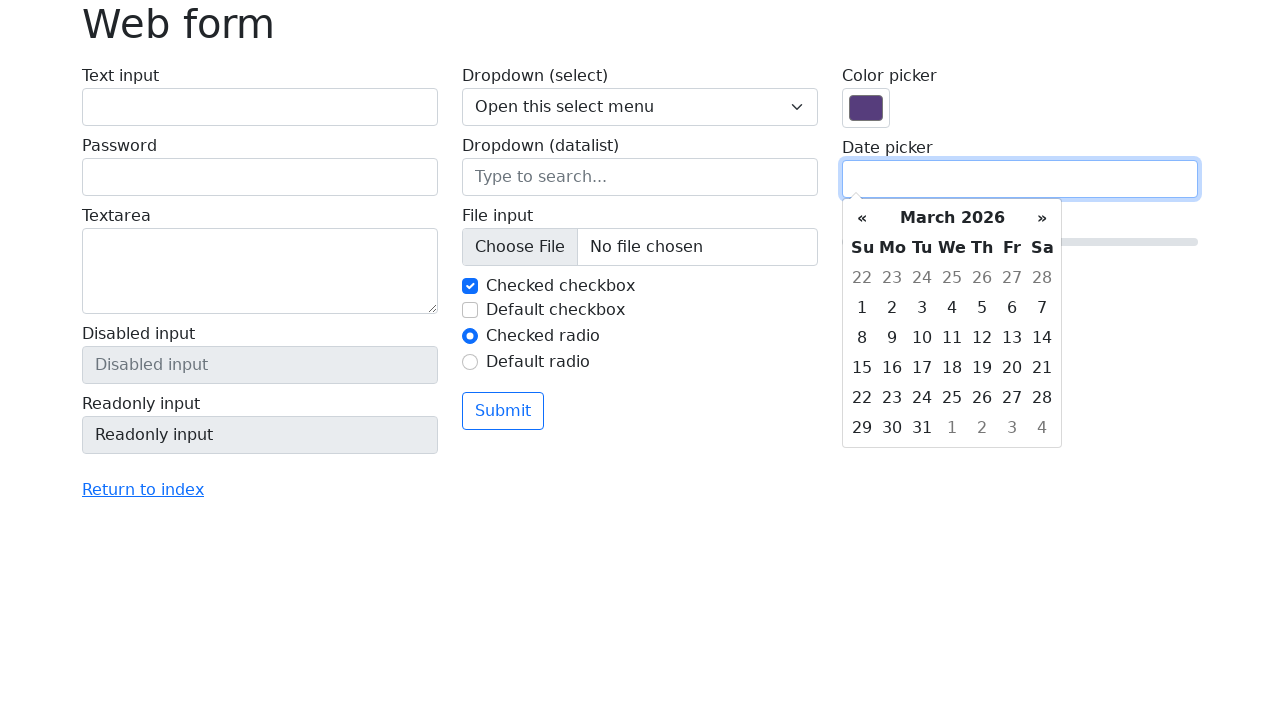

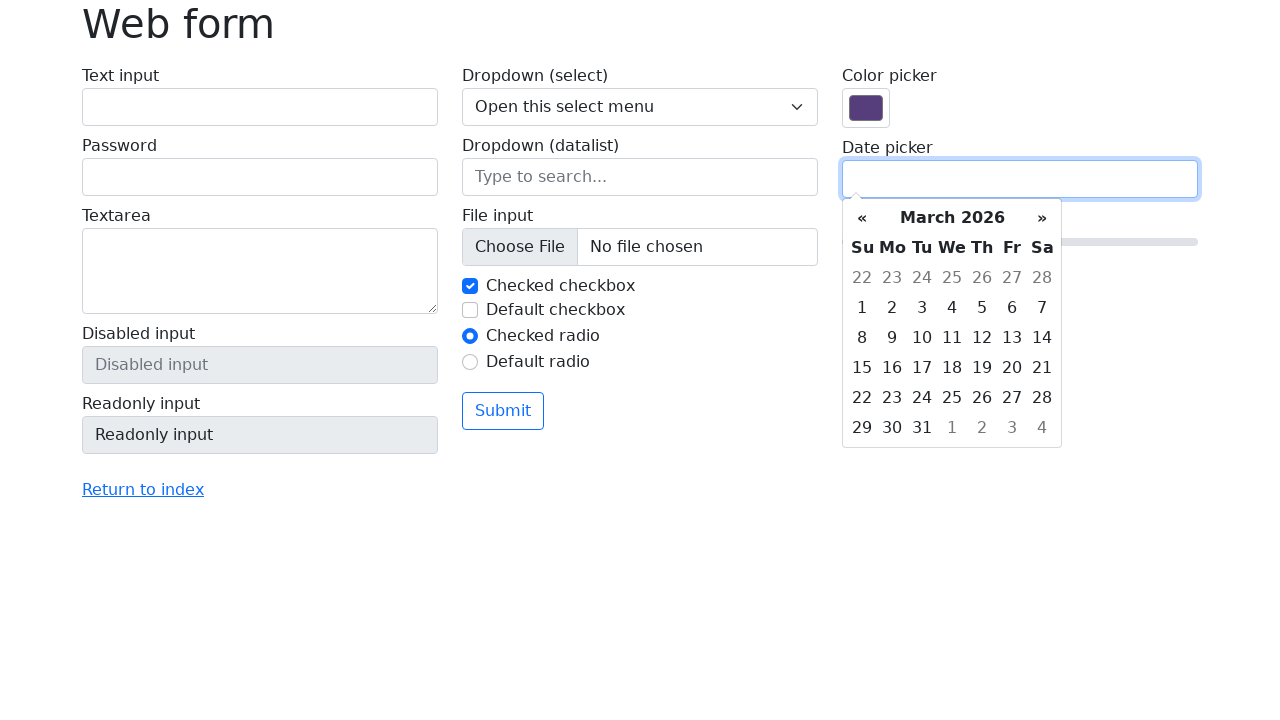